Tests a JavaScript confirmation alert by clicking a button, dismissing/canceling the confirmation, and verifying the result shows "Cancel"

Starting URL: http://the-internet.herokuapp.com/javascript_alerts

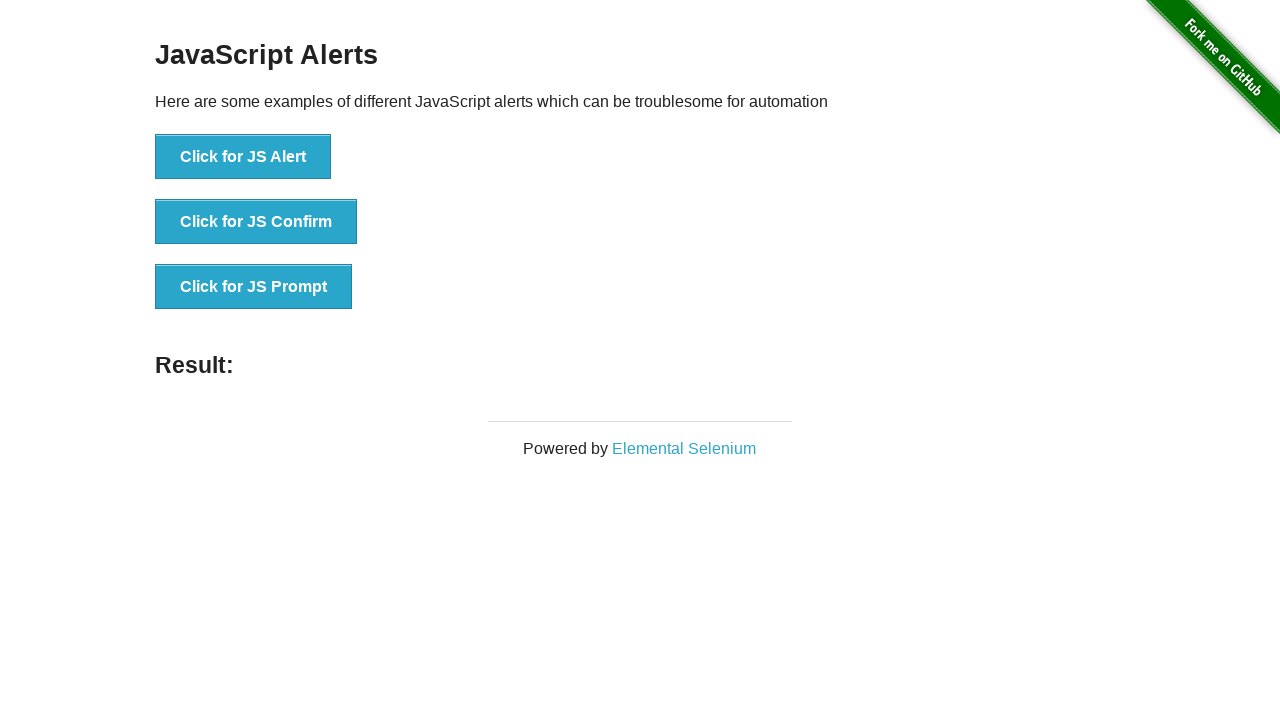

Set up dialog handler to dismiss confirmation alert
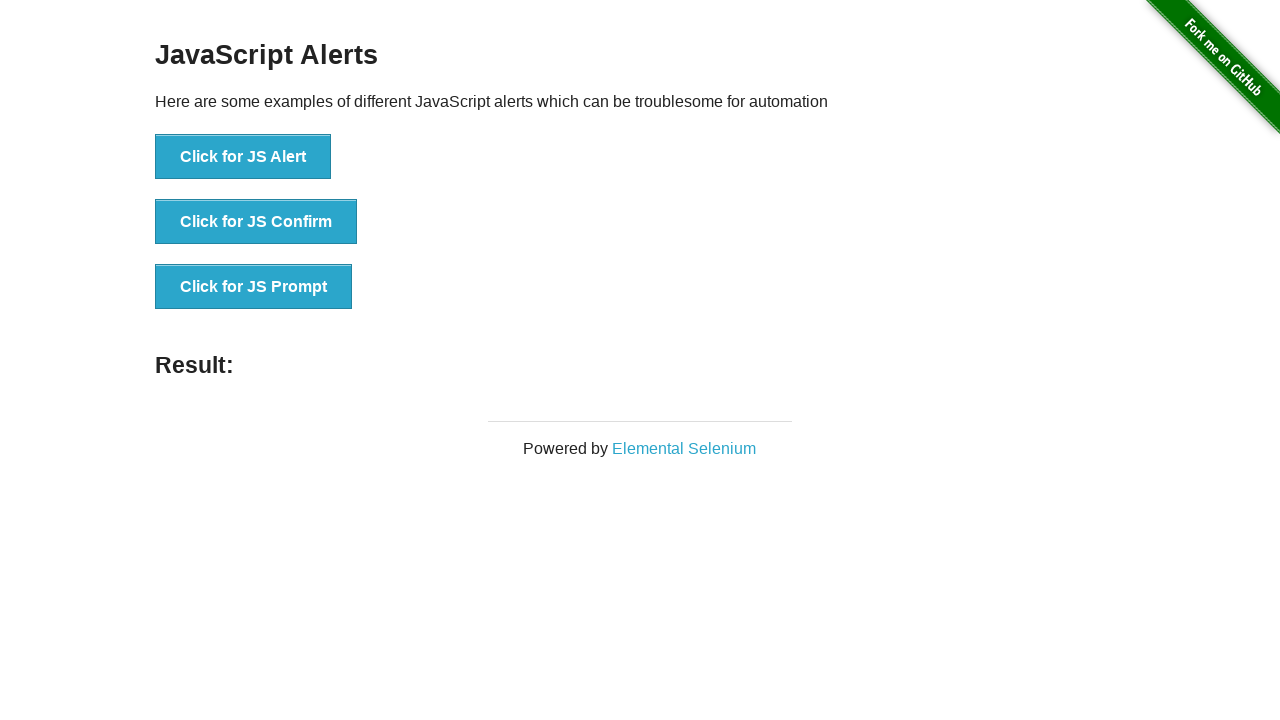

Clicked the JS Confirm button to trigger confirmation alert at (256, 222) on xpath=//button[@onclick = 'jsConfirm()']
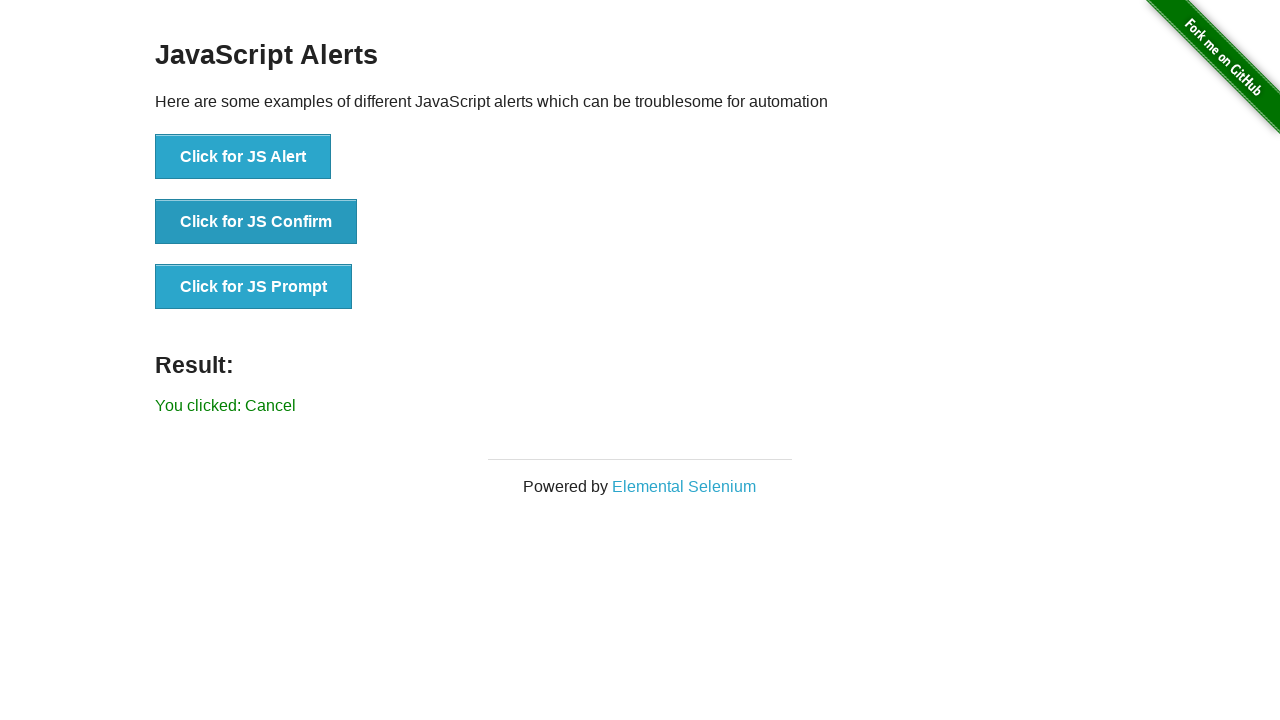

Result element loaded after dismissing confirmation alert
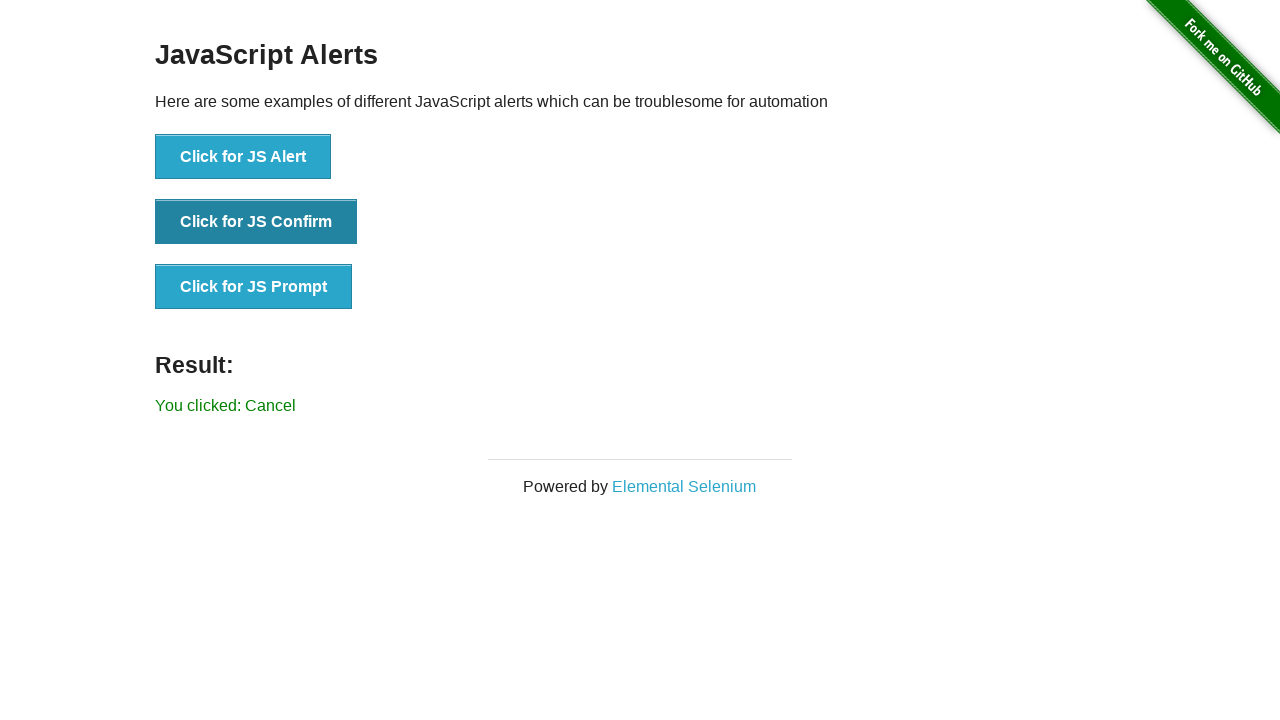

Retrieved result text from page
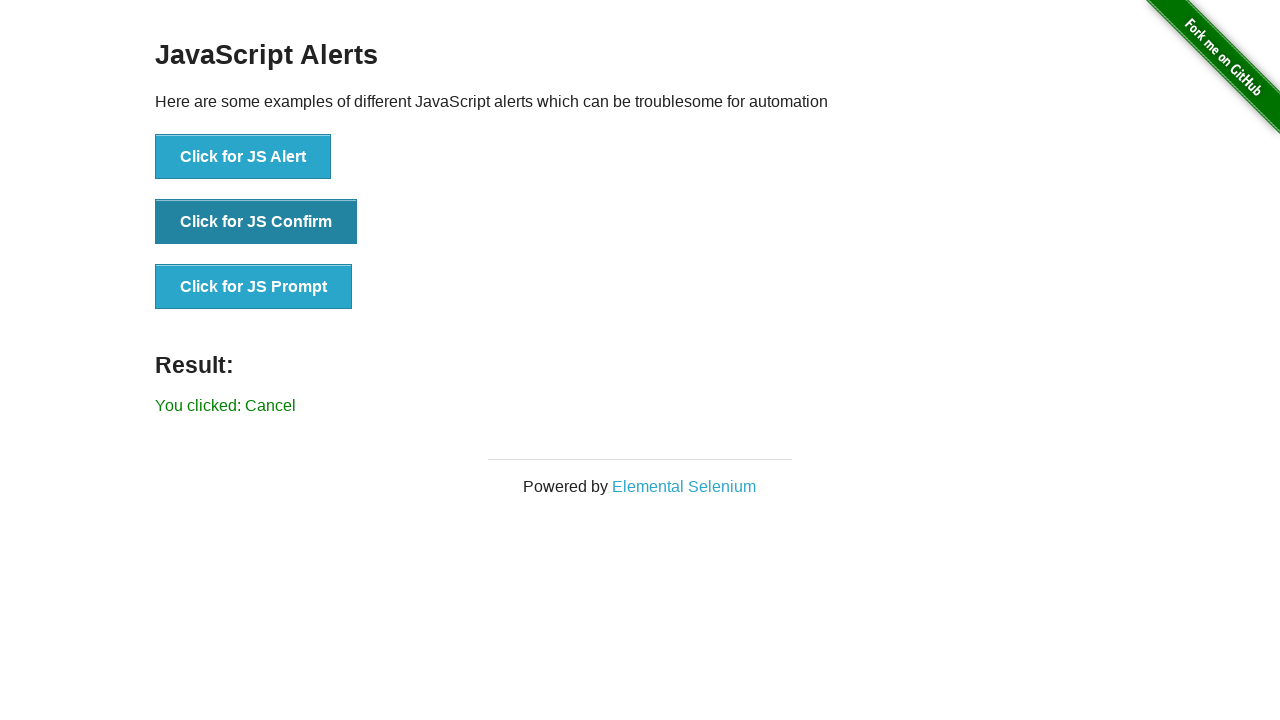

Verified result text shows 'You clicked: Cancel'
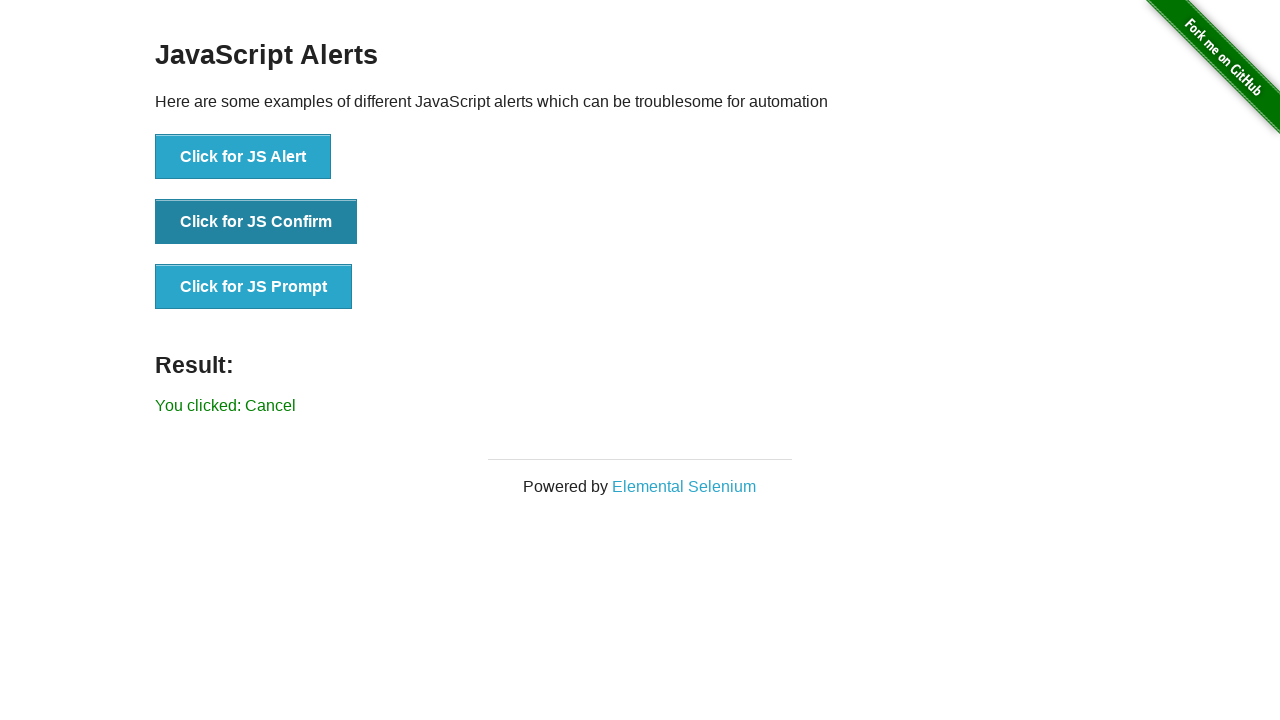

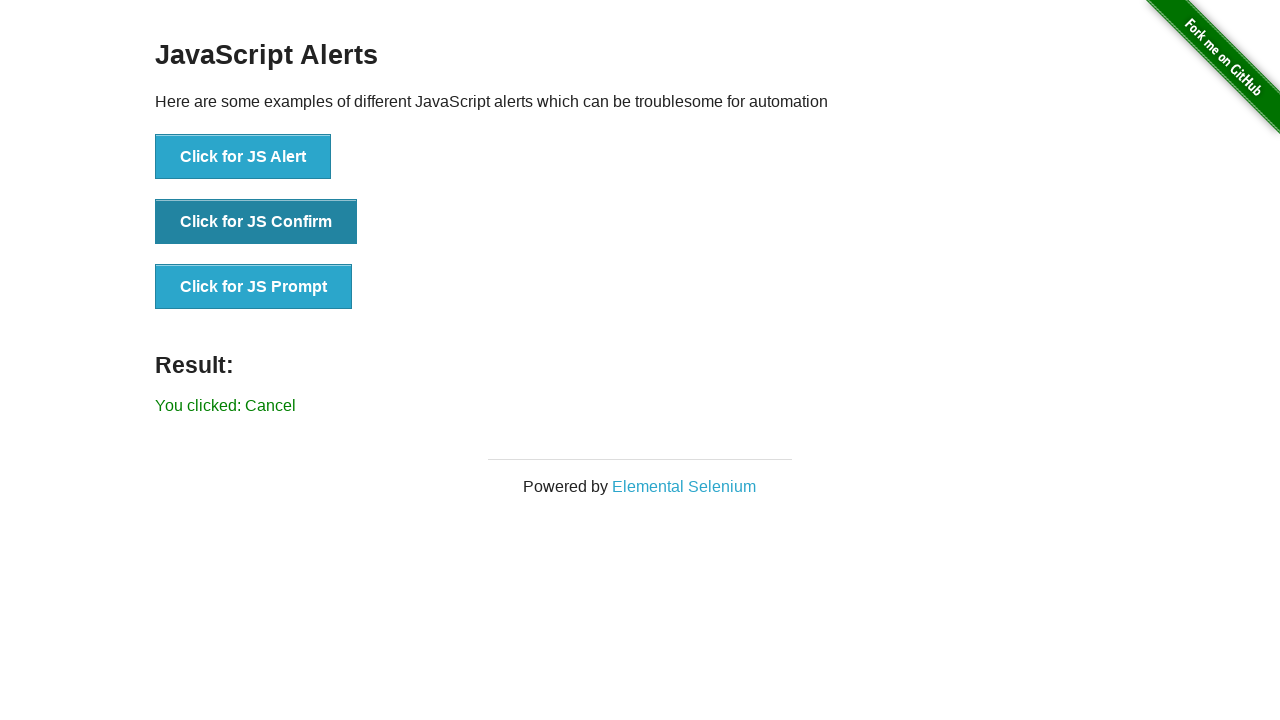